Tests the Practice Form on DemoQA by navigating to the Forms section and filling out student registration fields including first name, last name, and email.

Starting URL: https://demoqa.com/

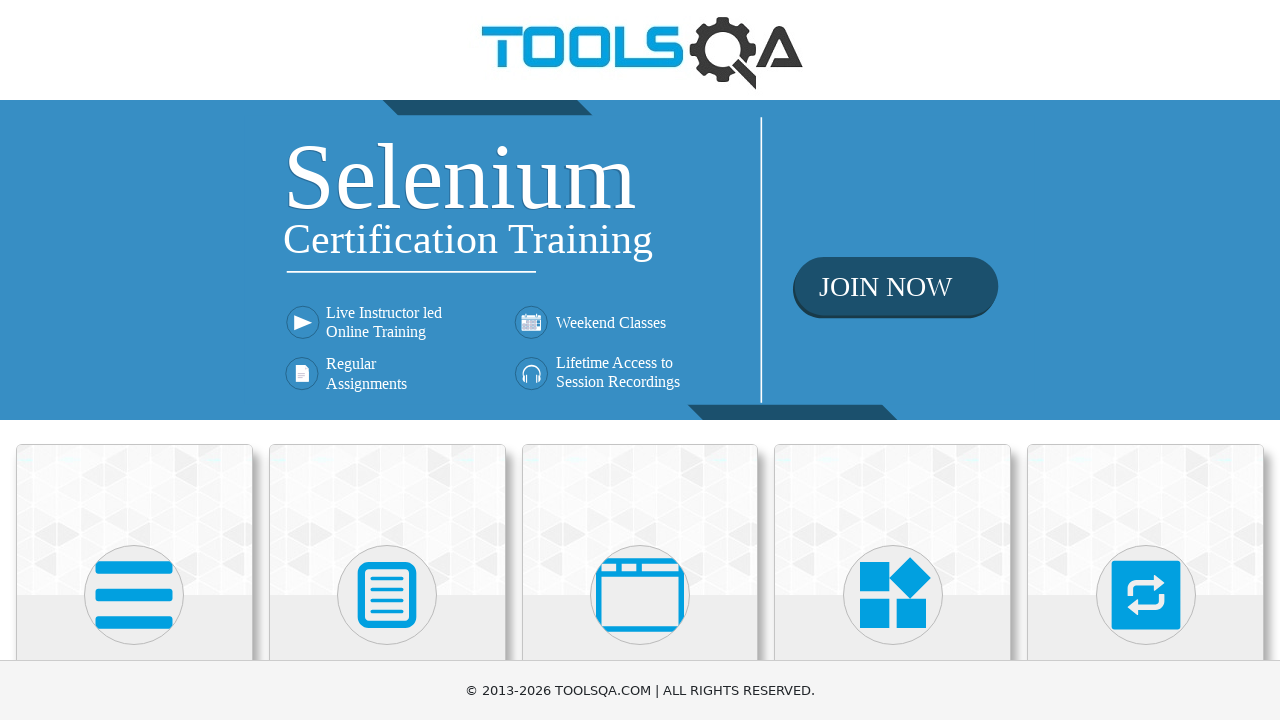

Clicked on Forms section in navigation at (387, 360) on text=Forms
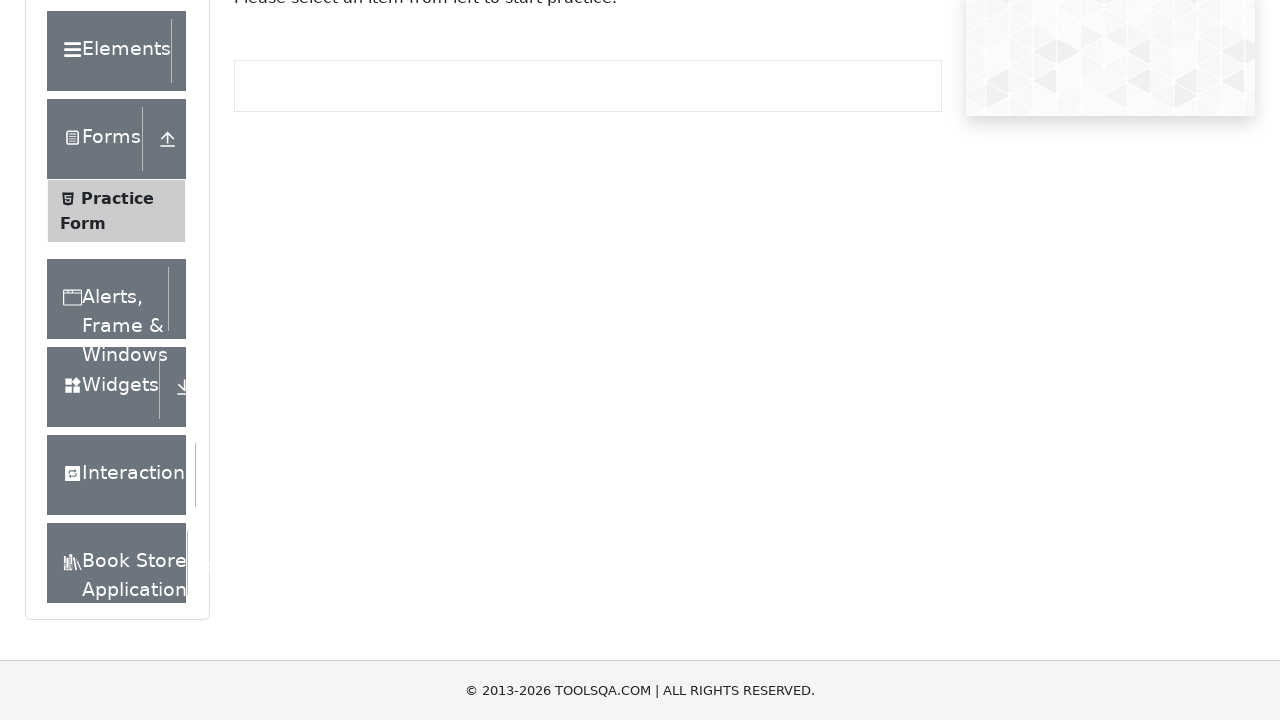

Practice Form option appeared
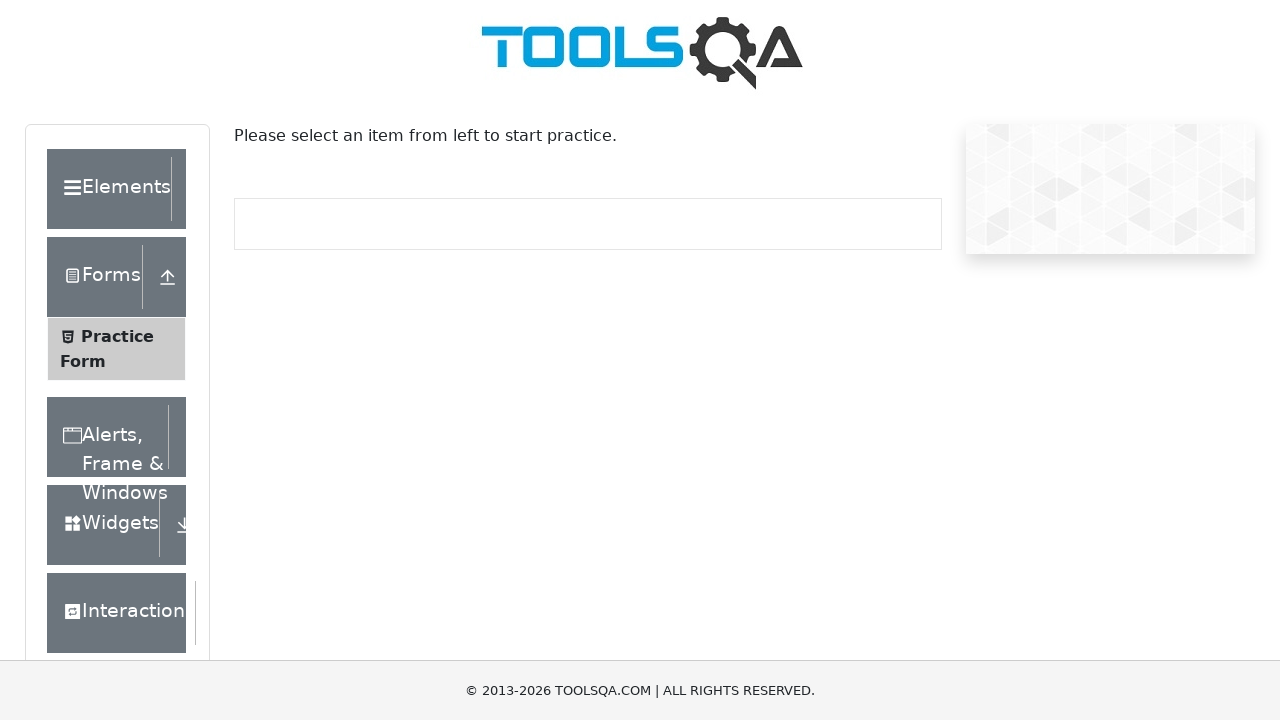

Clicked on Practice Form link at (117, 336) on text=Practice Form
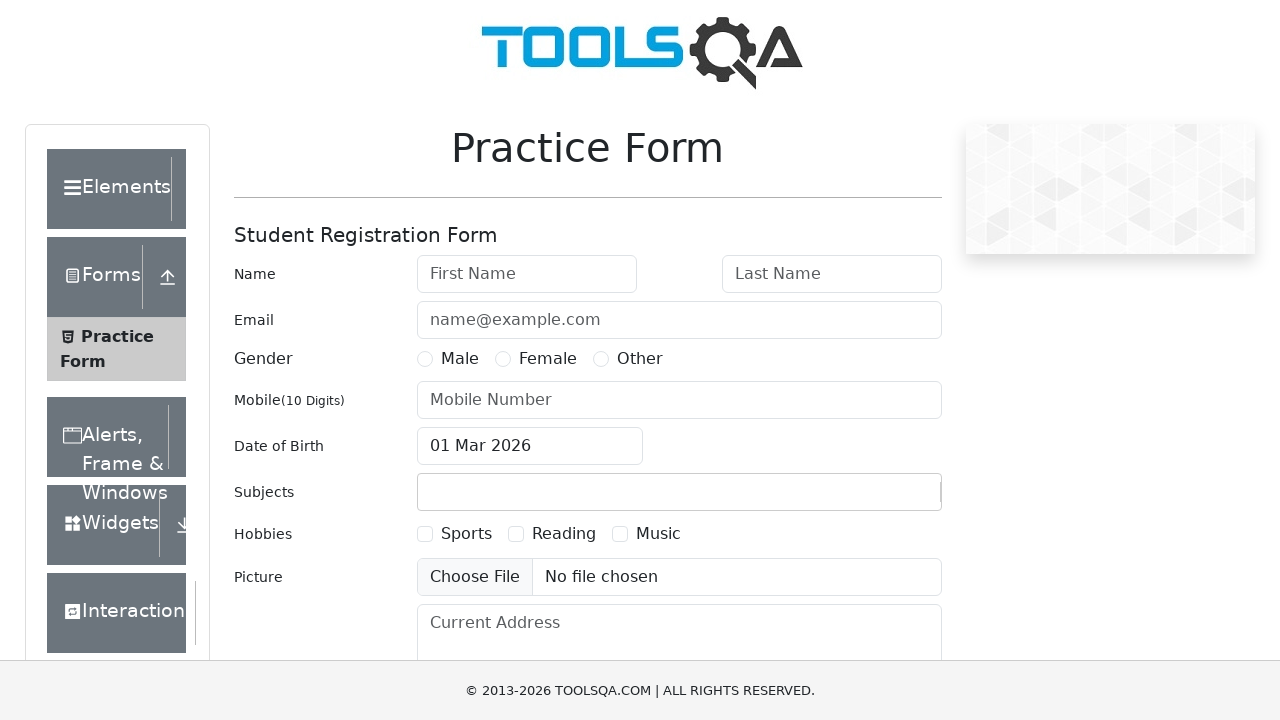

Student Registration Form loaded successfully
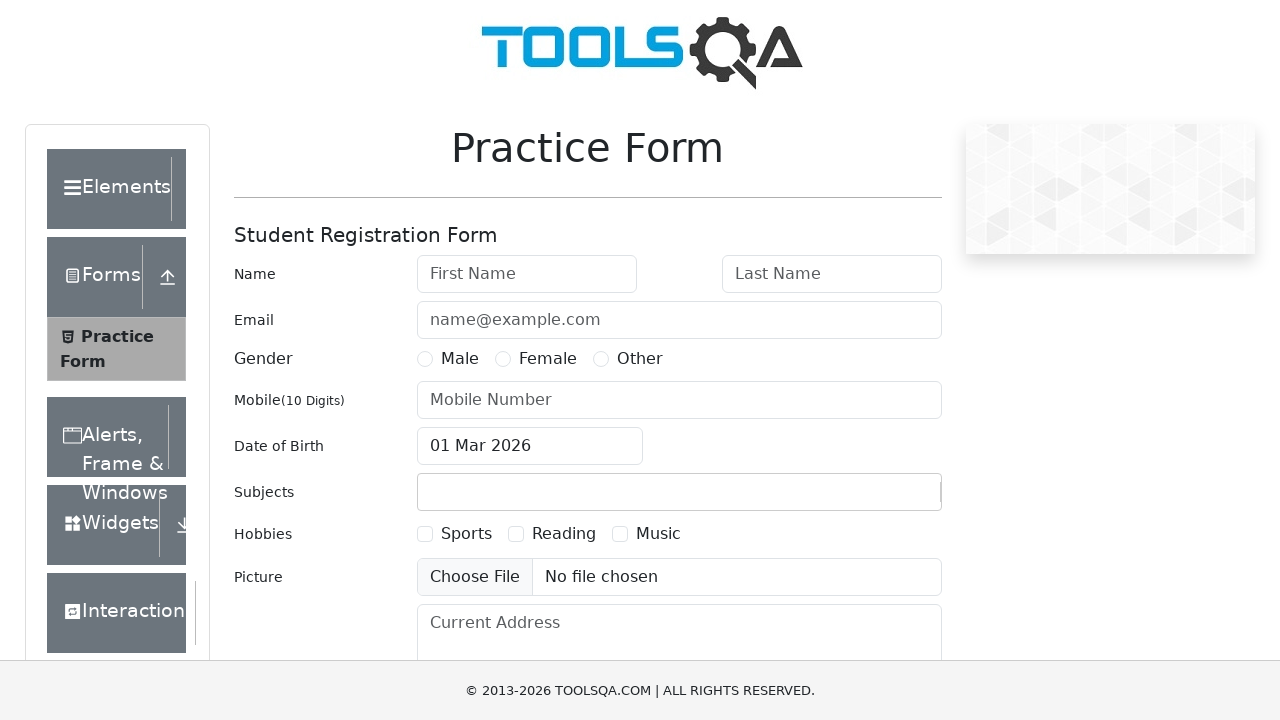

Filled first name field with 'Topgun' on #firstName
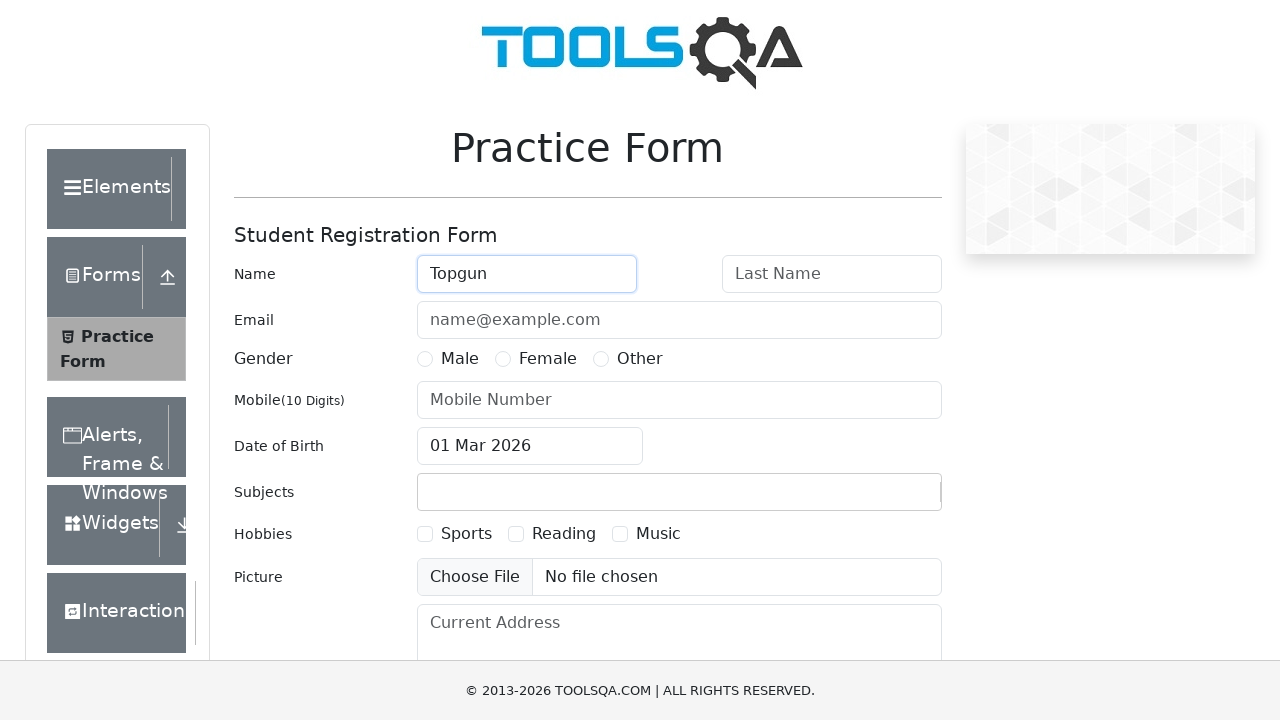

Filled last name field with 'Maverick' on #lastName
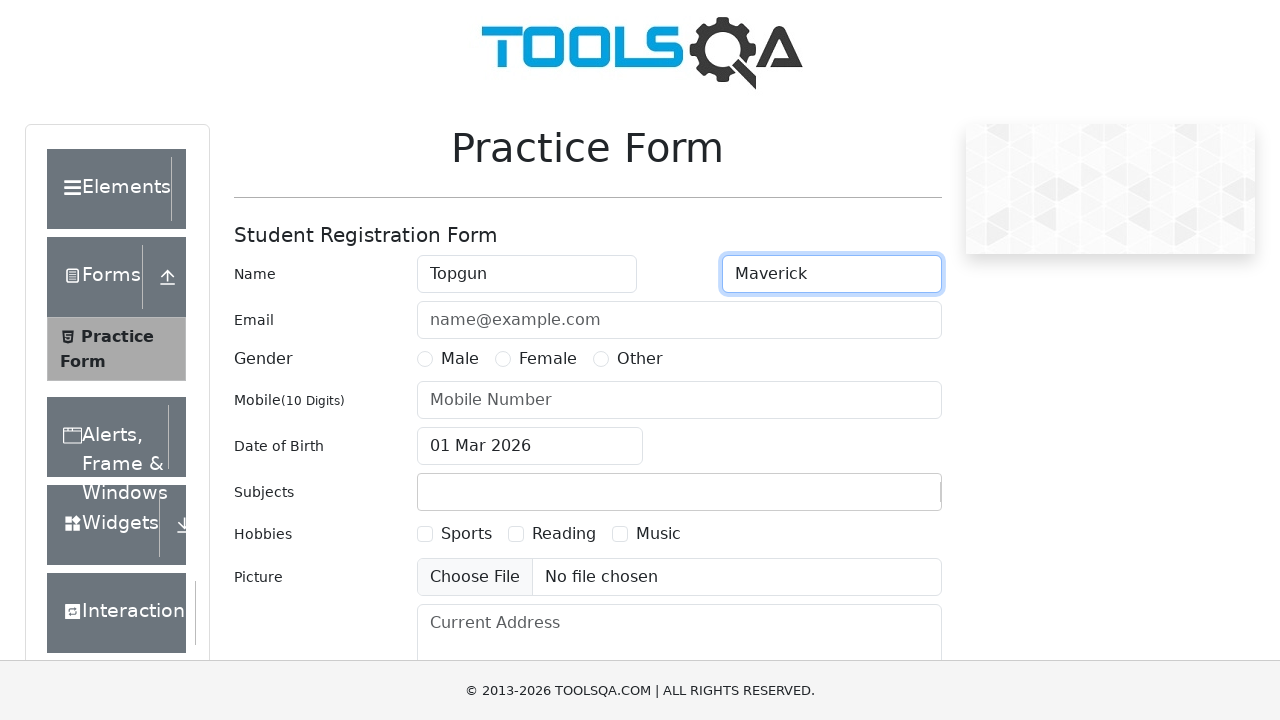

Filled email field with 'marverick@gmail.com' on #userEmail
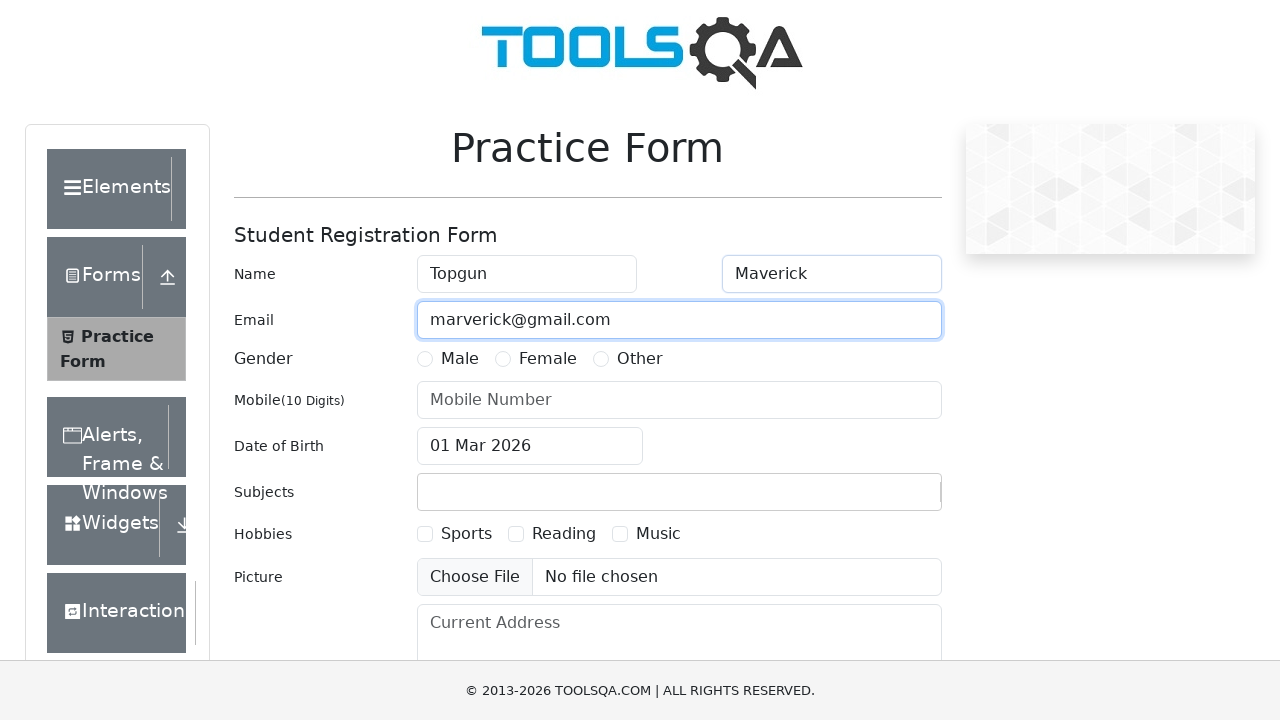

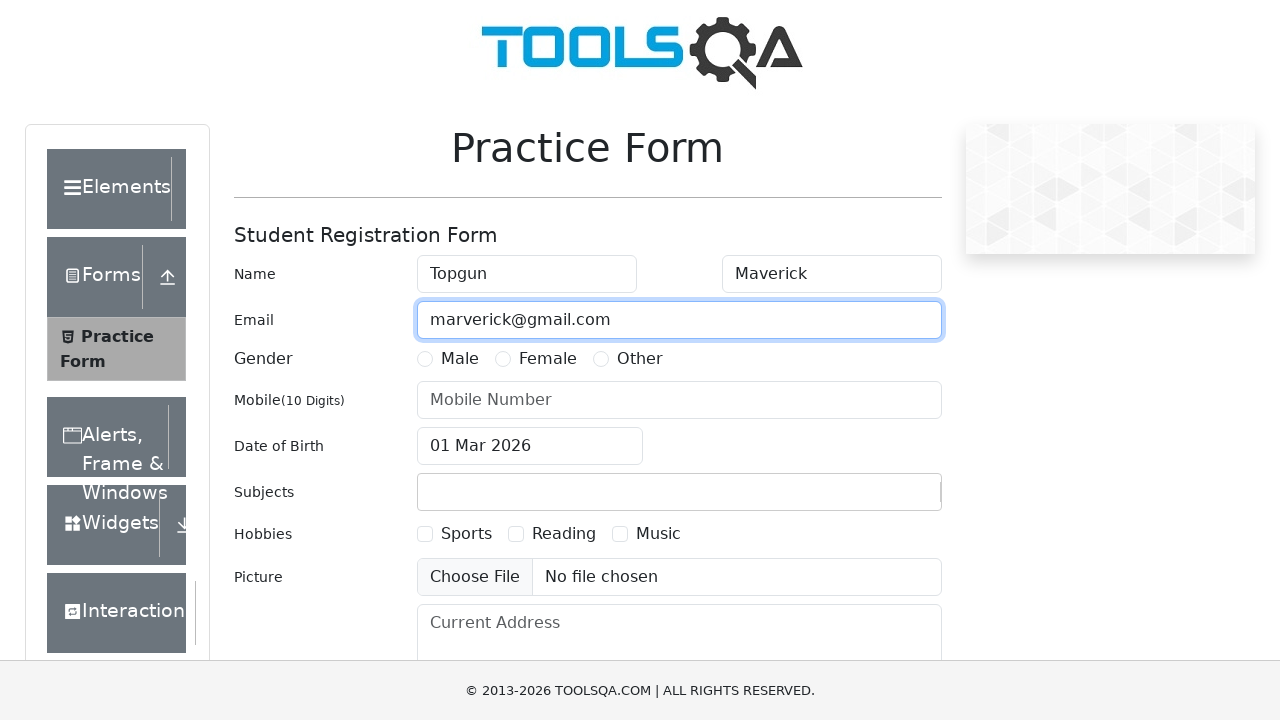